Tests working with multiple browser windows using a more robust approach by storing window references before and after clicking the link, then switching between windows and verifying their titles.

Starting URL: https://the-internet.herokuapp.com/windows

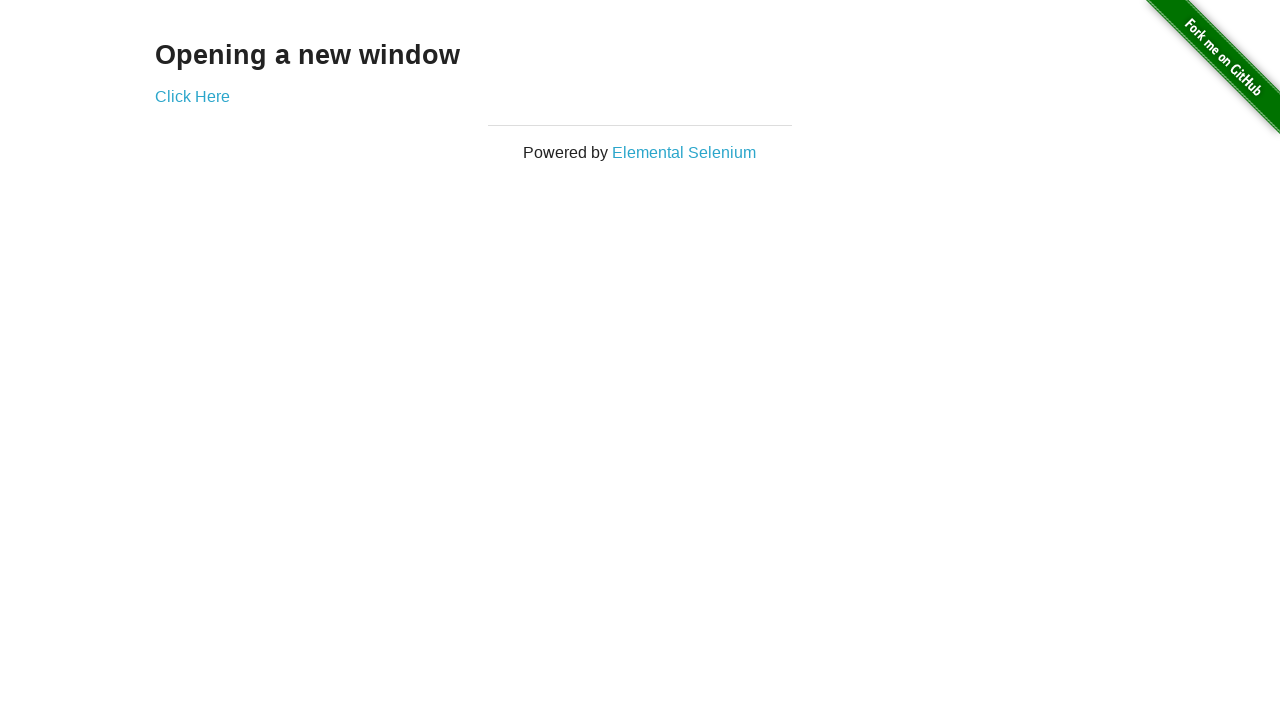

Stored reference to initial page
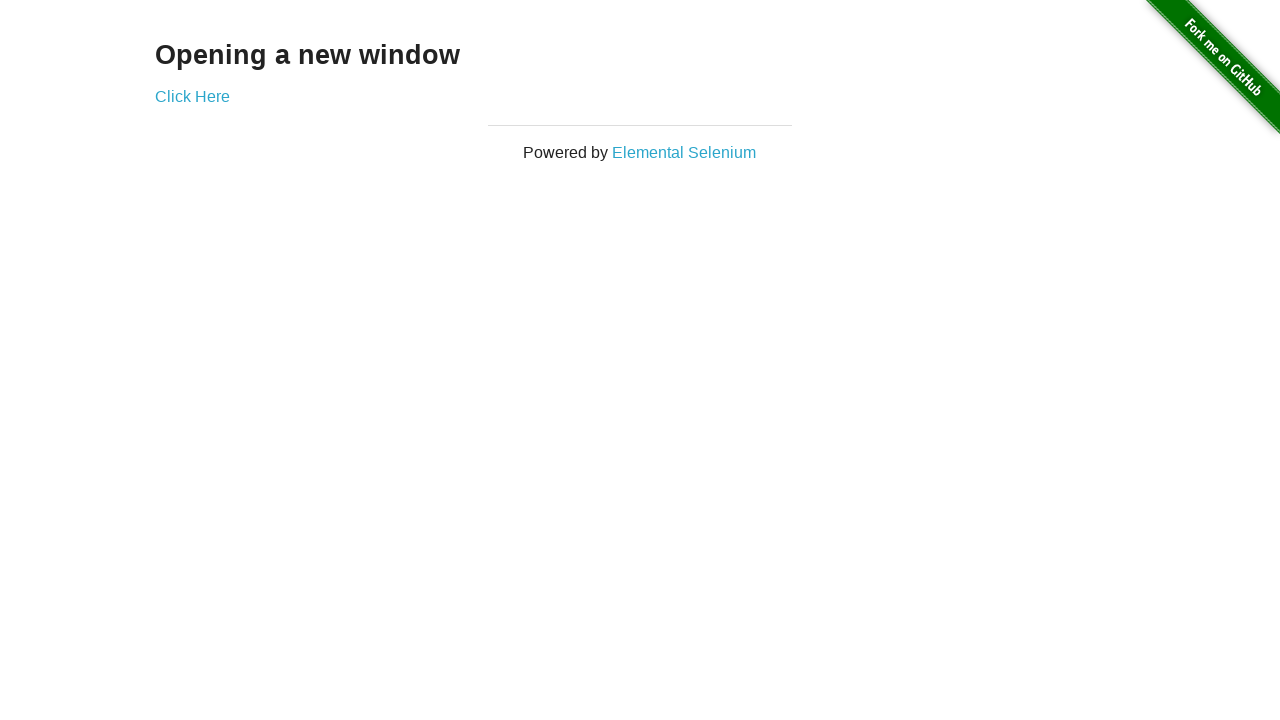

Clicked link to open new window at (192, 96) on .example a
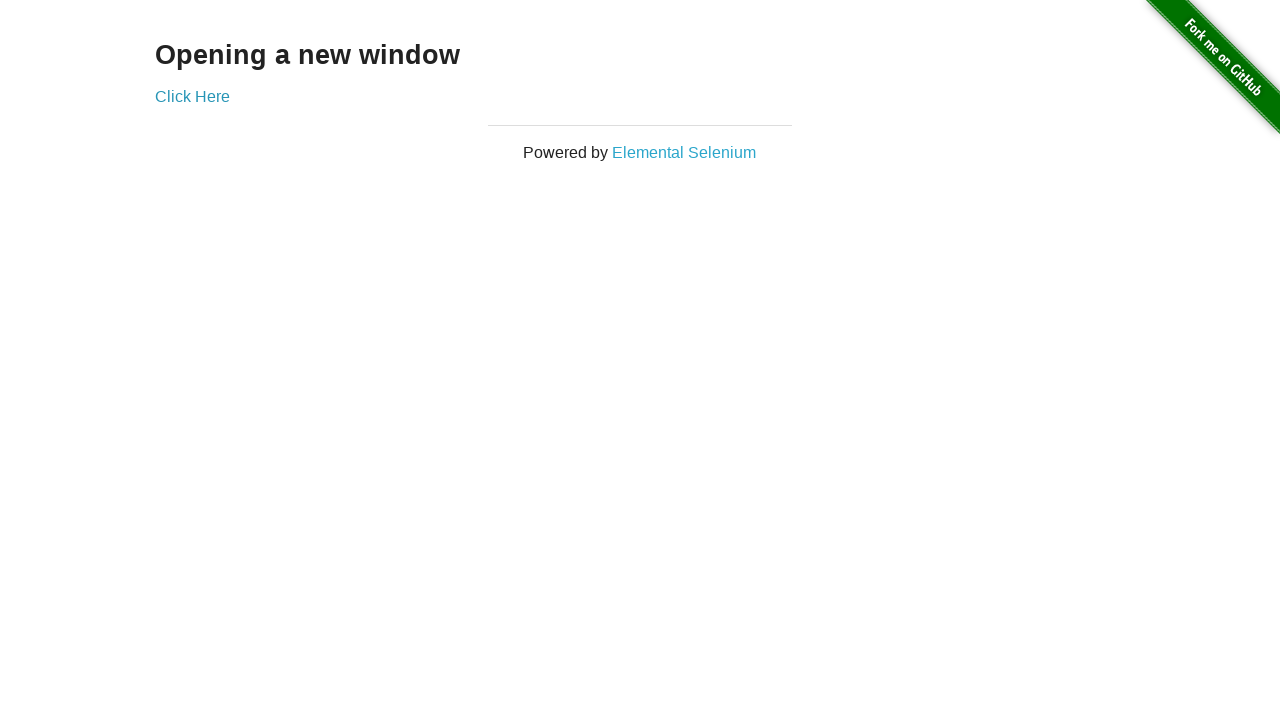

New page opened and reference captured
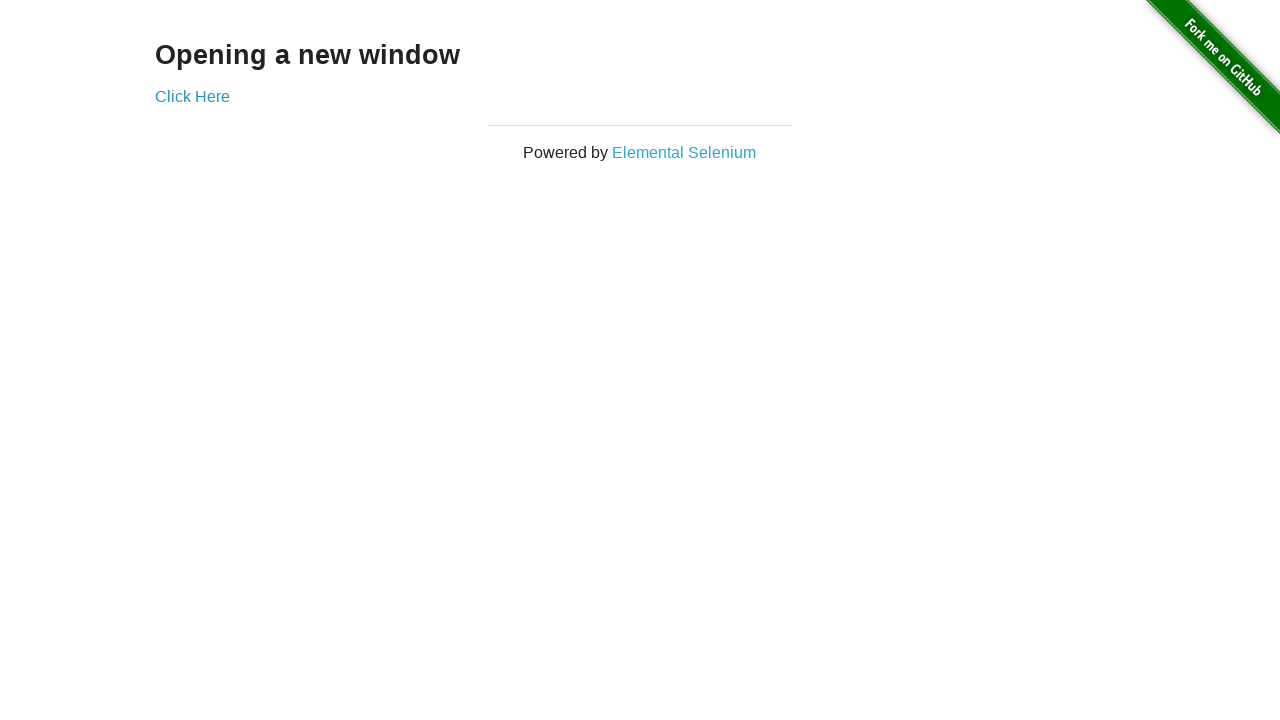

New page finished loading
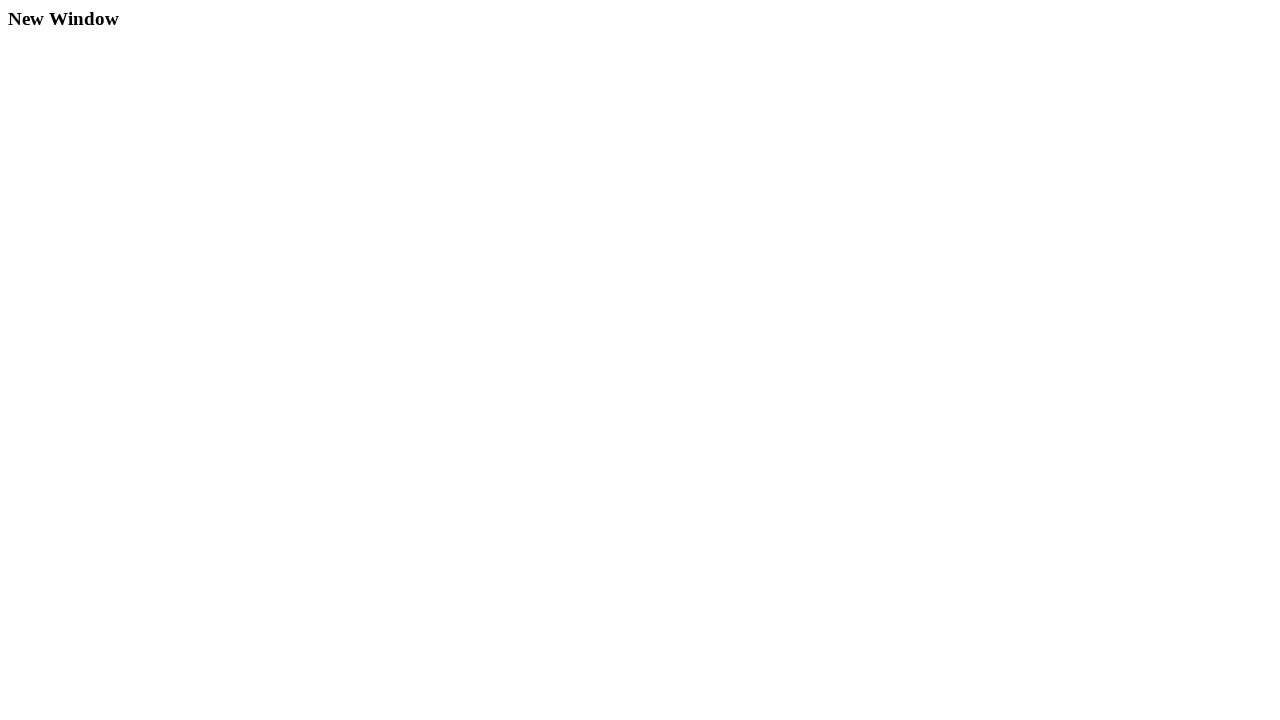

Verified first page title is 'The Internet'
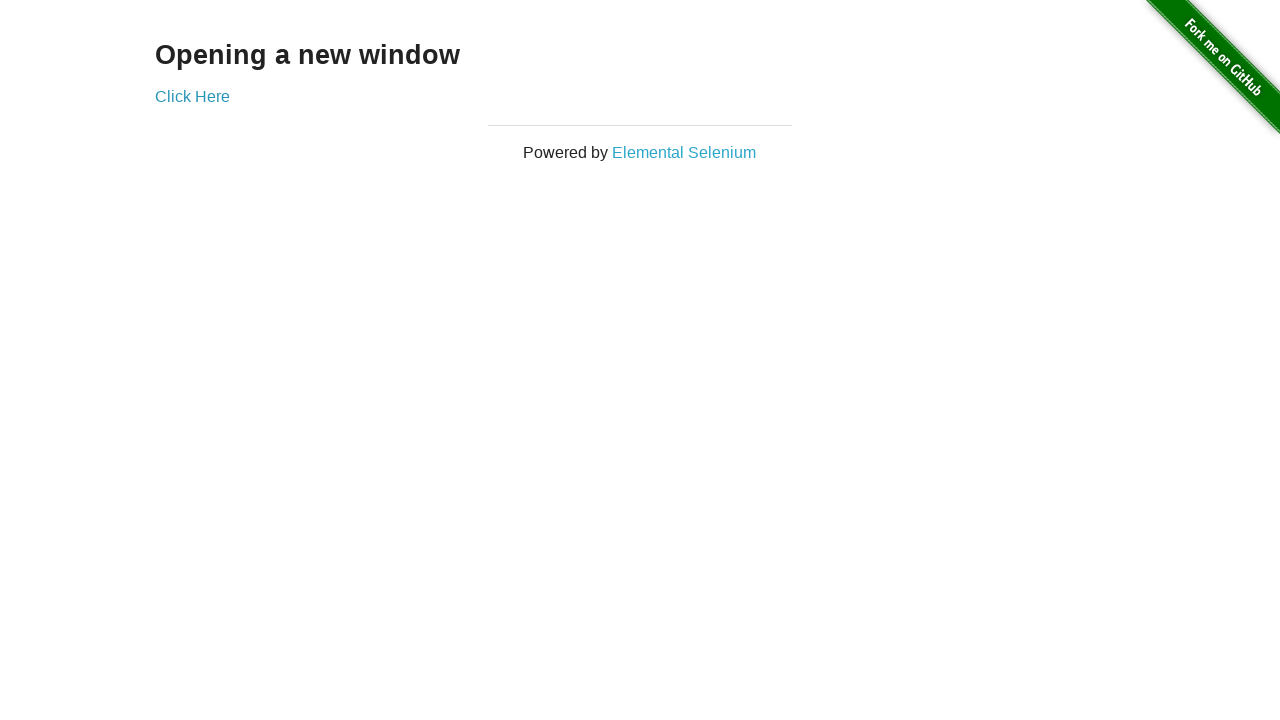

Verified new window title is 'New Window'
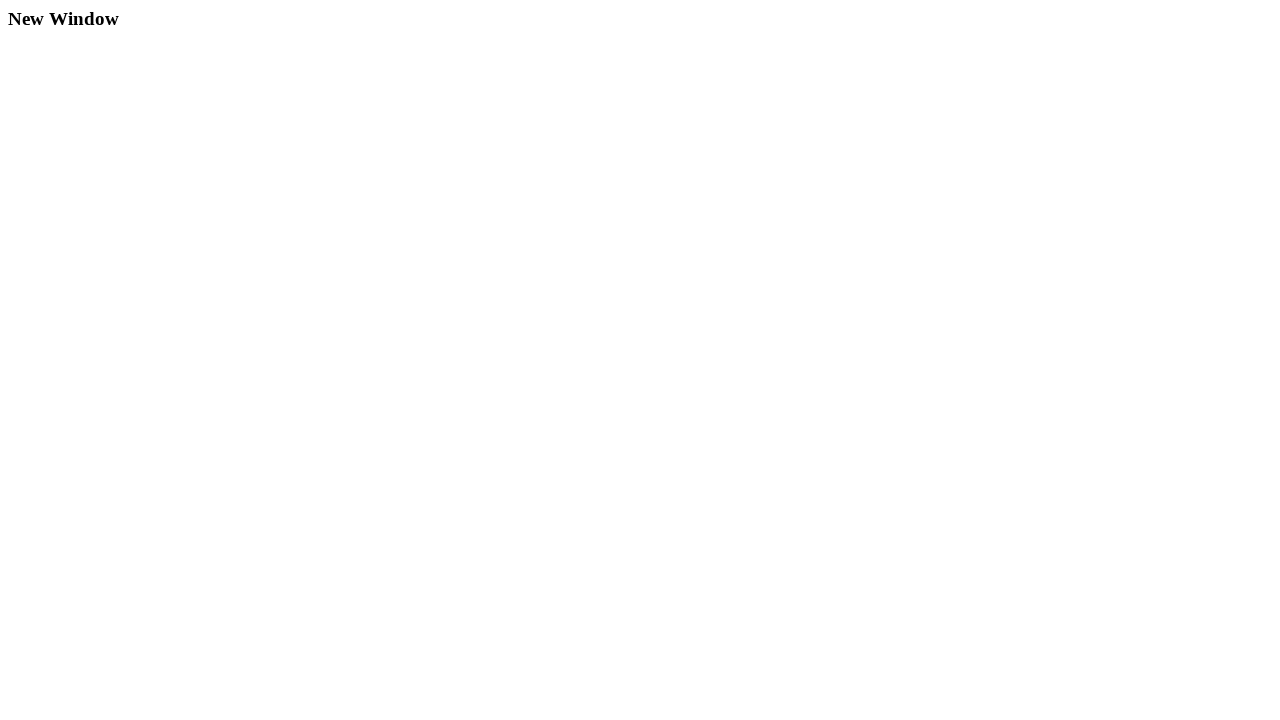

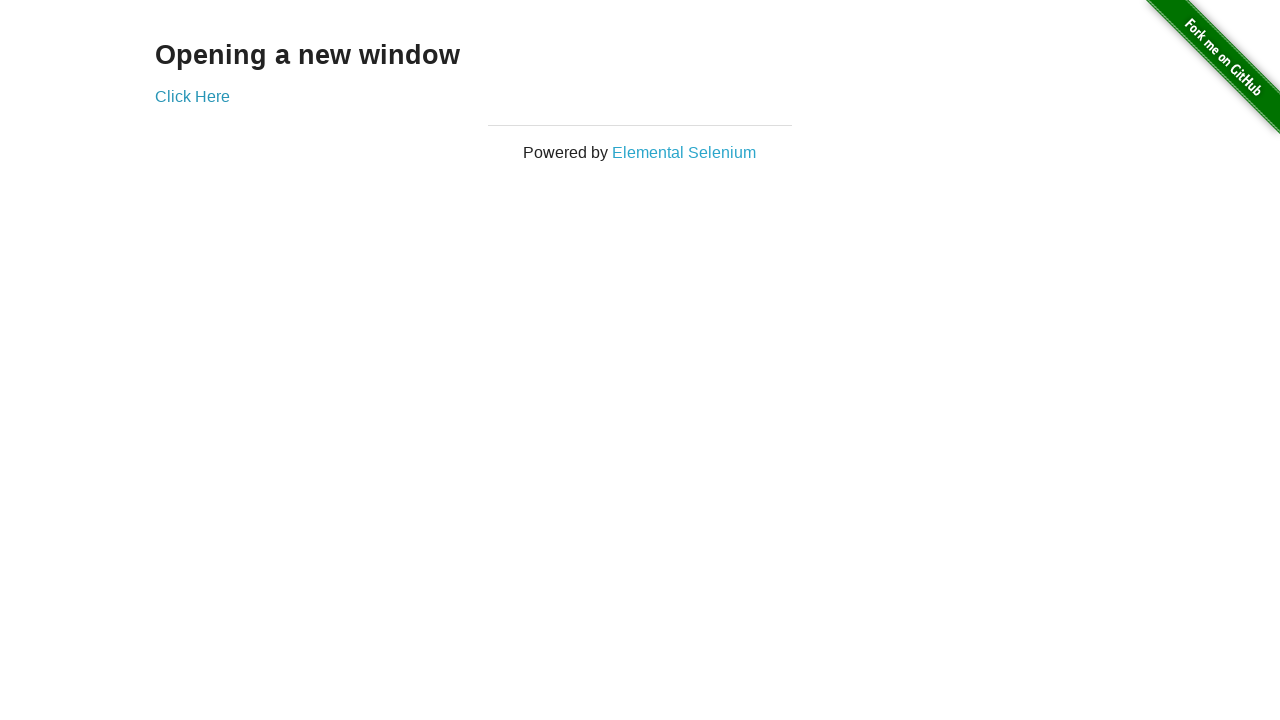